Tests JavaScript alert functionality by clicking the JS Alert button and accepting the alert dialog

Starting URL: https://the-internet.herokuapp.com

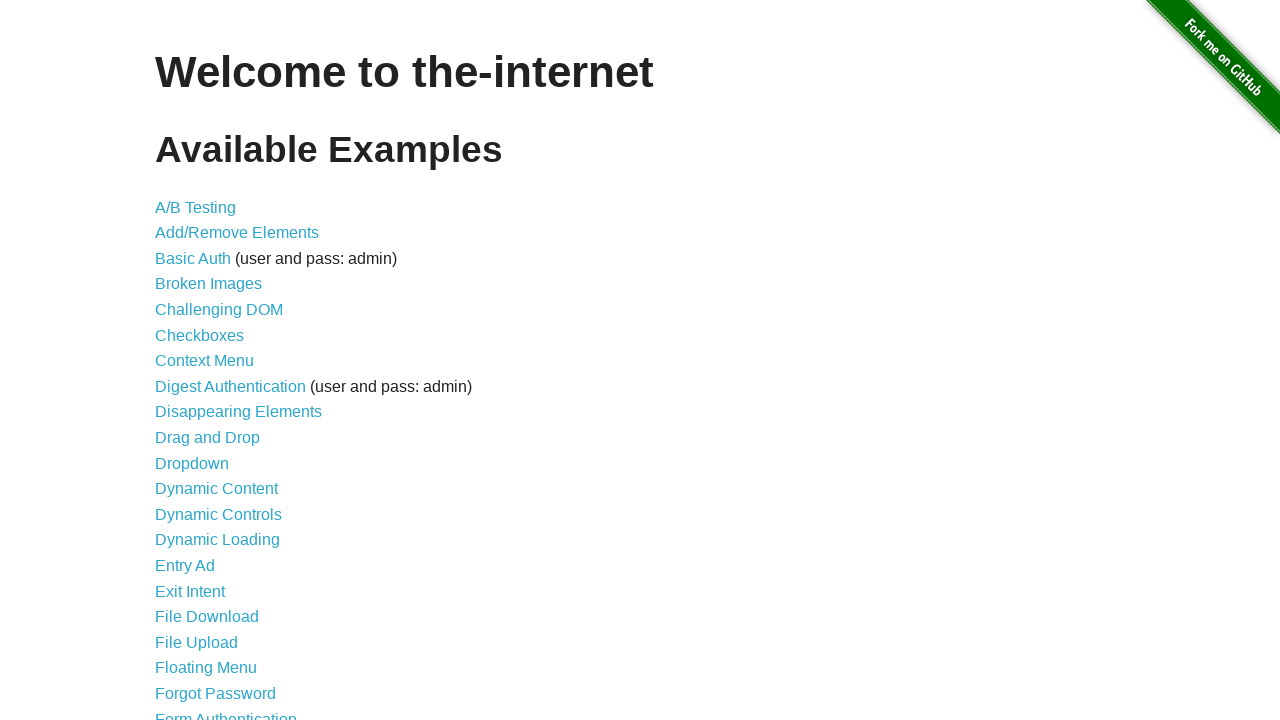

Clicked Alerts link in navigation at (214, 361) on xpath=//*[@id='content']/ul/li[29]/a
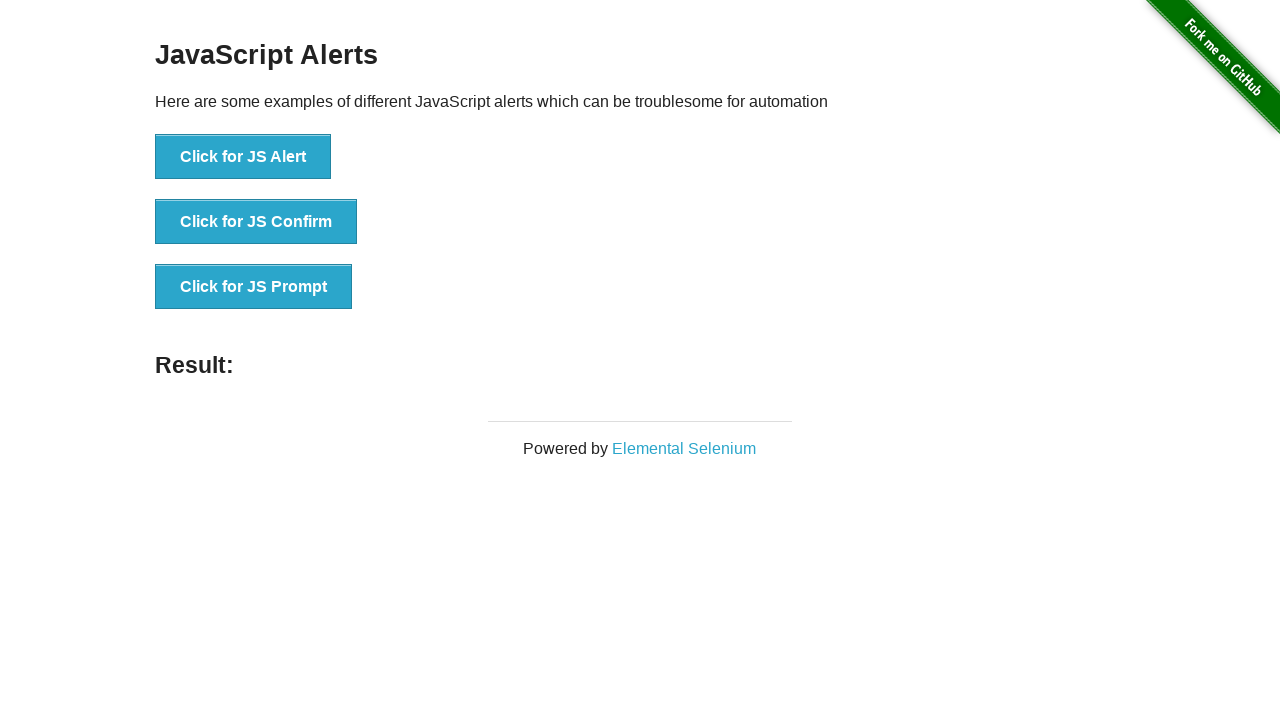

Clicked JS Alert button at (243, 157) on xpath=//*[@id='content']/div/ul/li[1]/button
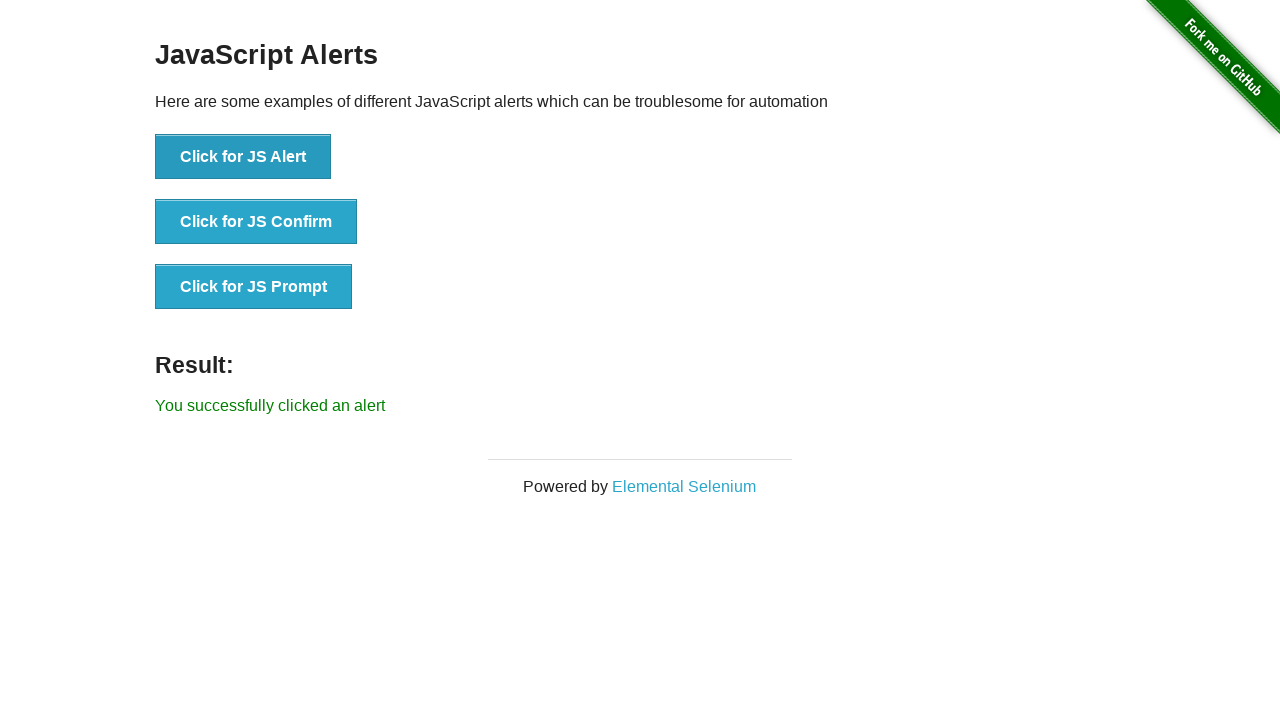

Set up dialog handler to accept alerts
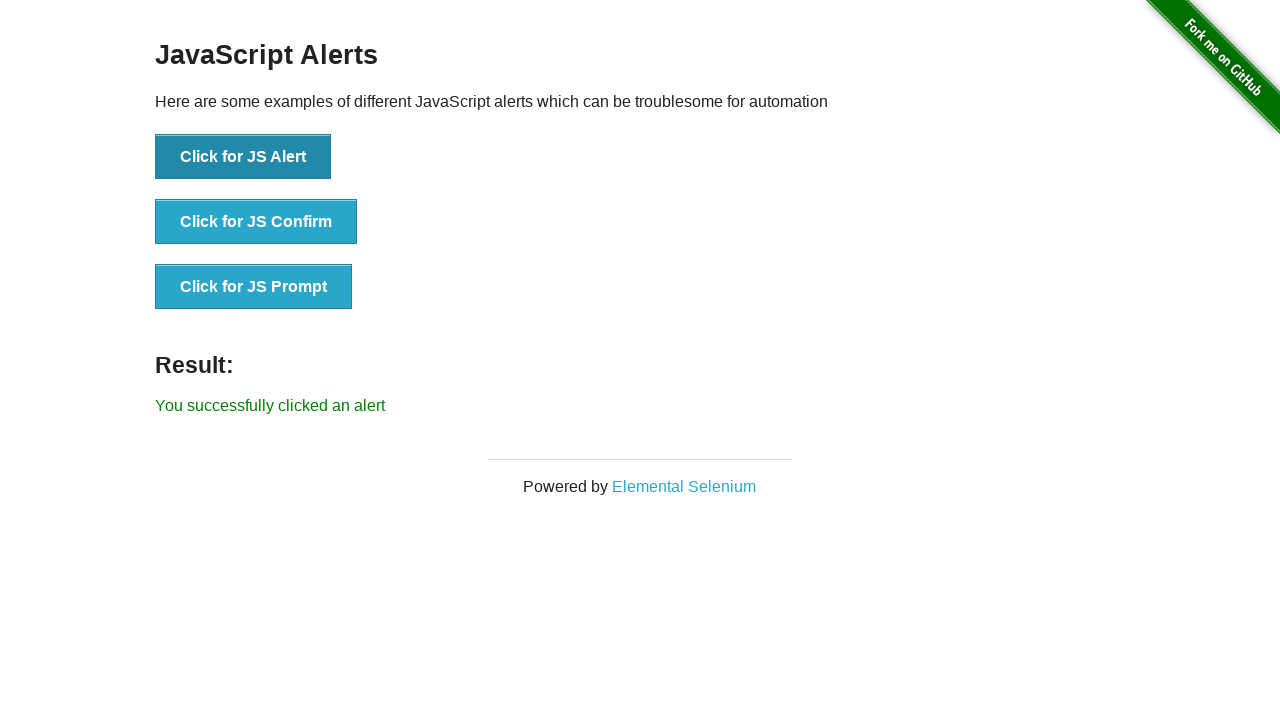

Triggered pending dialogs and accepted alert prompt
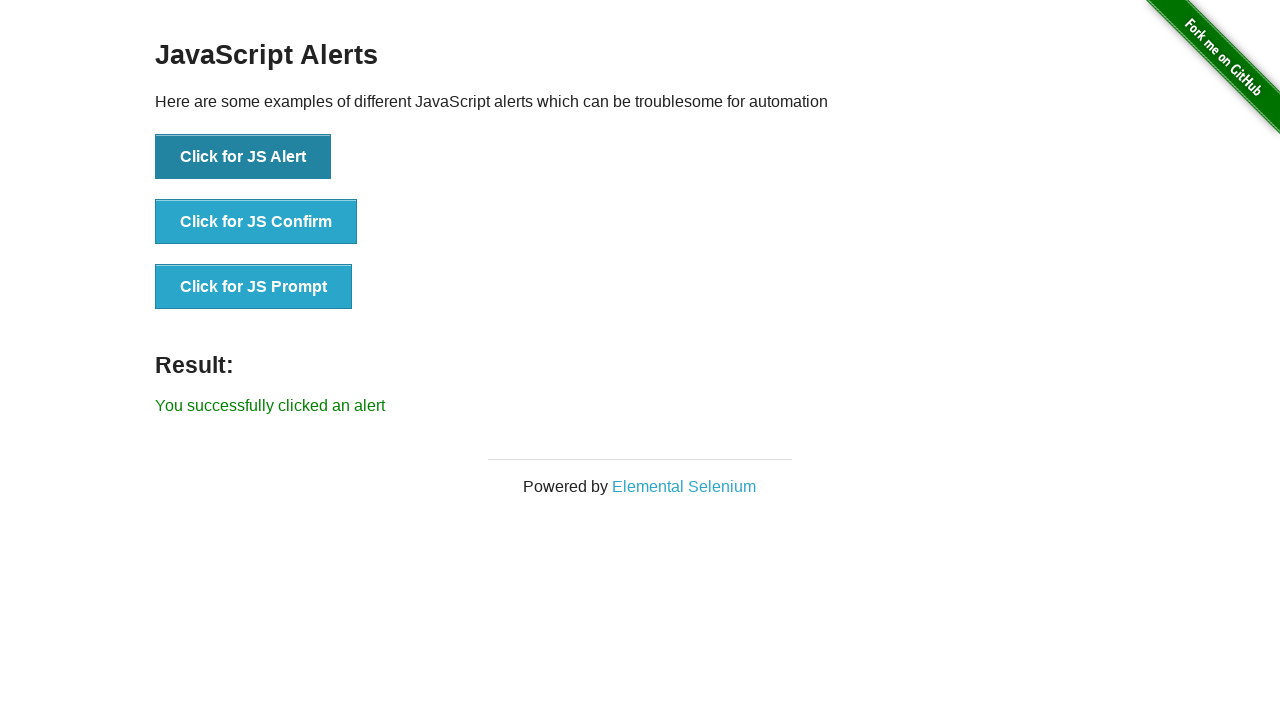

Result message element loaded successfully
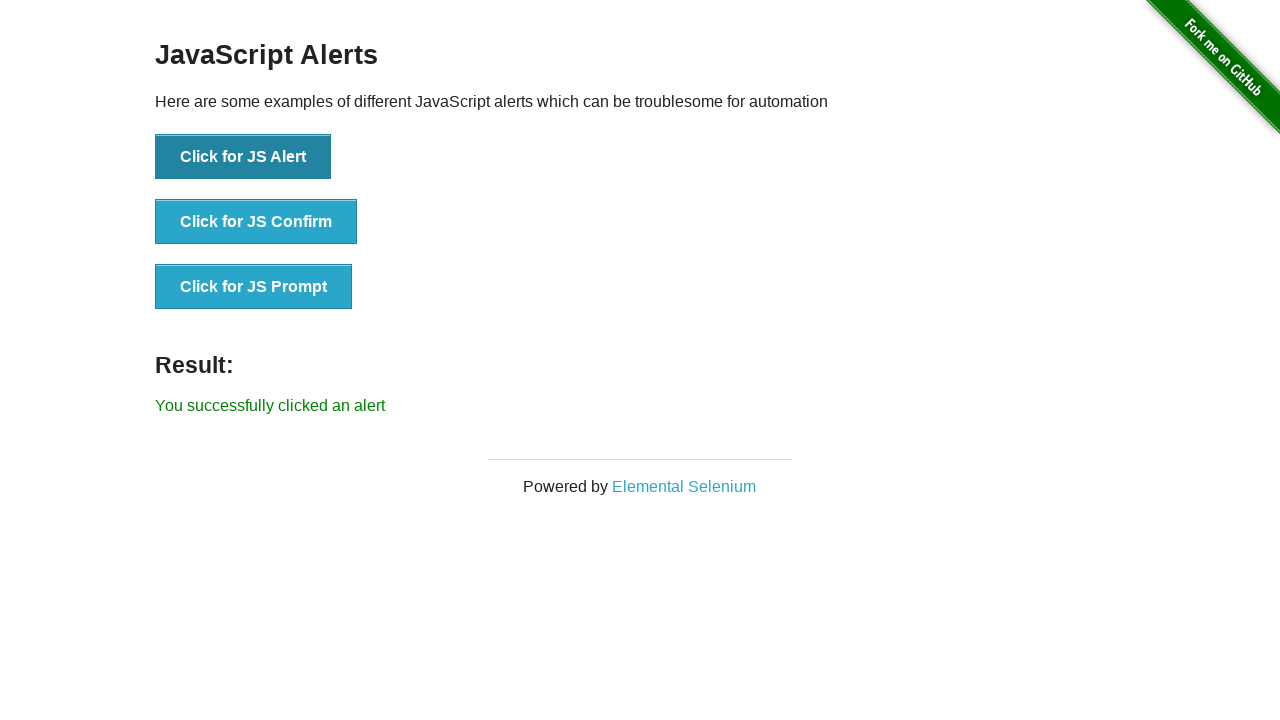

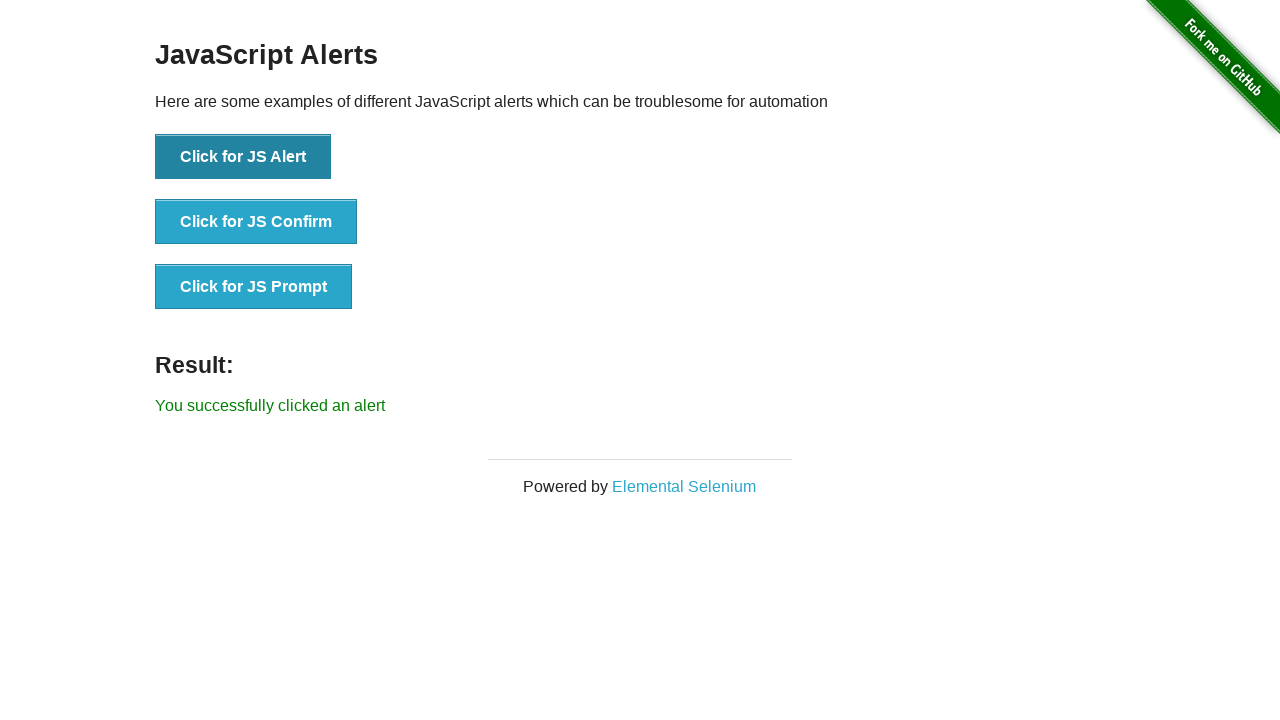